Tests browser window management by navigating to a demo site, then opening a new browser window and navigating to a YouTube channel page.

Starting URL: https://www.saucedemo.com/

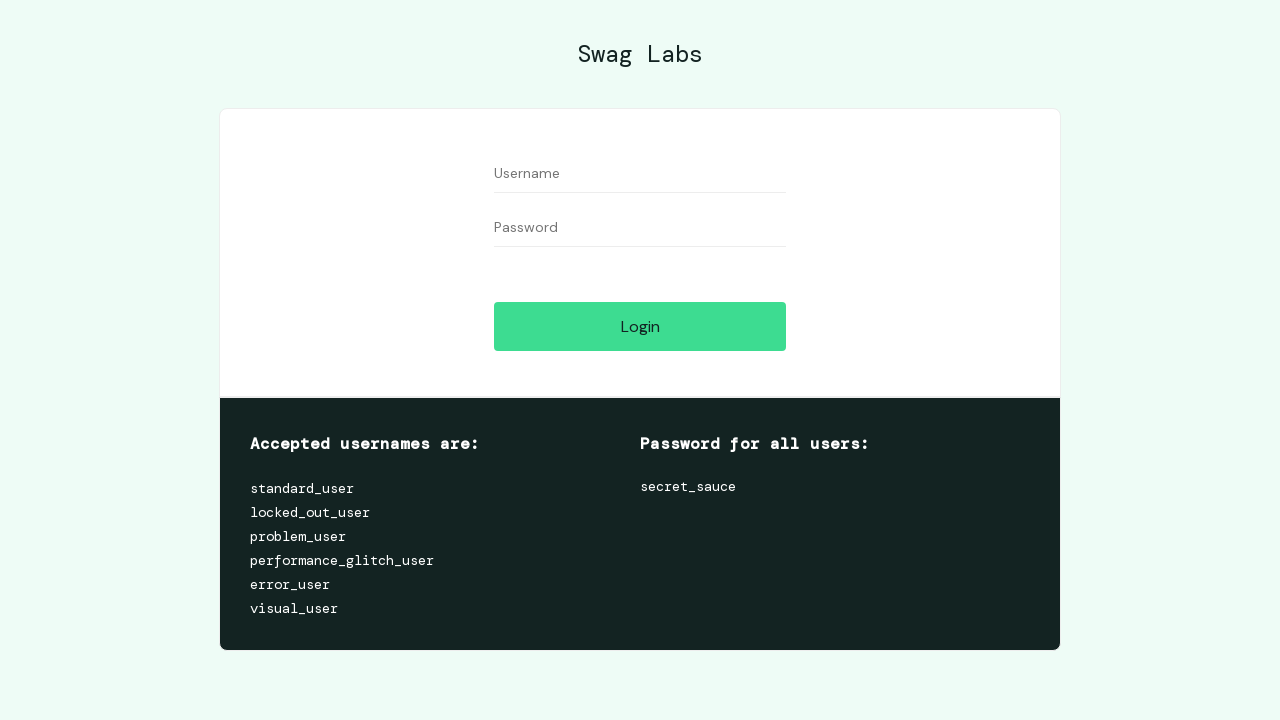

Retrieved title from Sauce Demo homepage
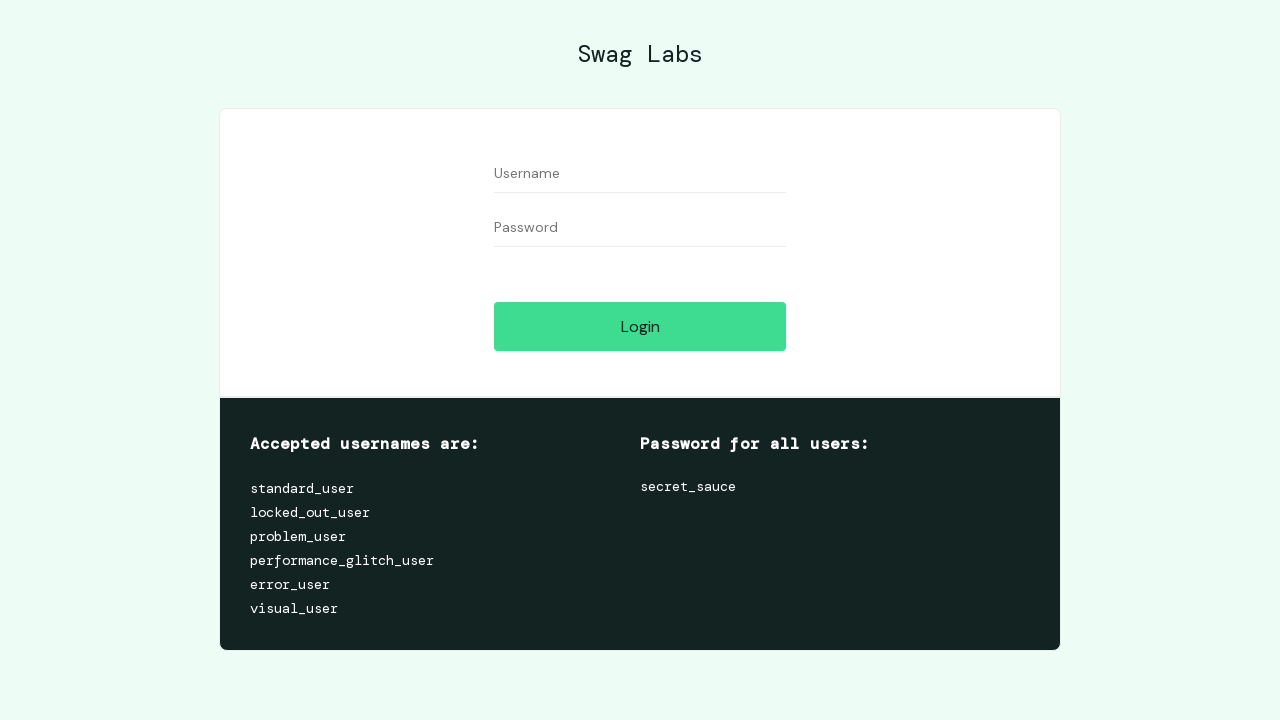

Waited 3 seconds to observe the Sauce Demo page
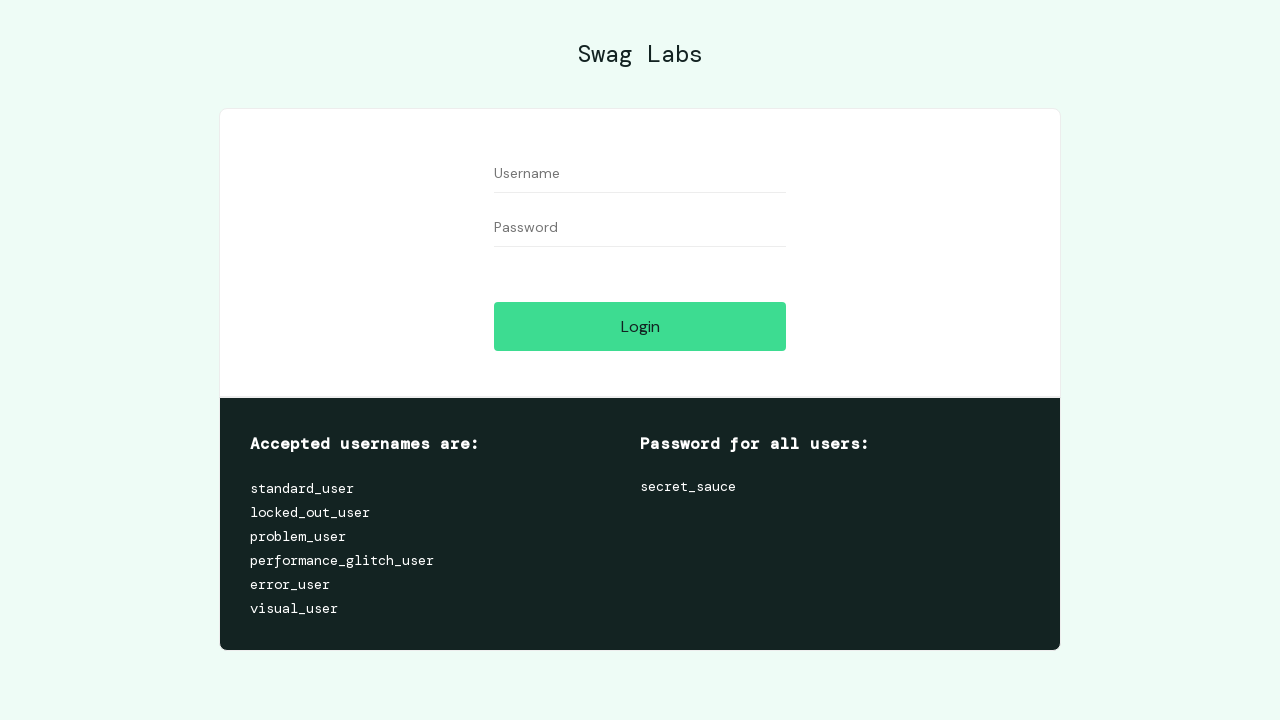

Opened a new browser window/tab
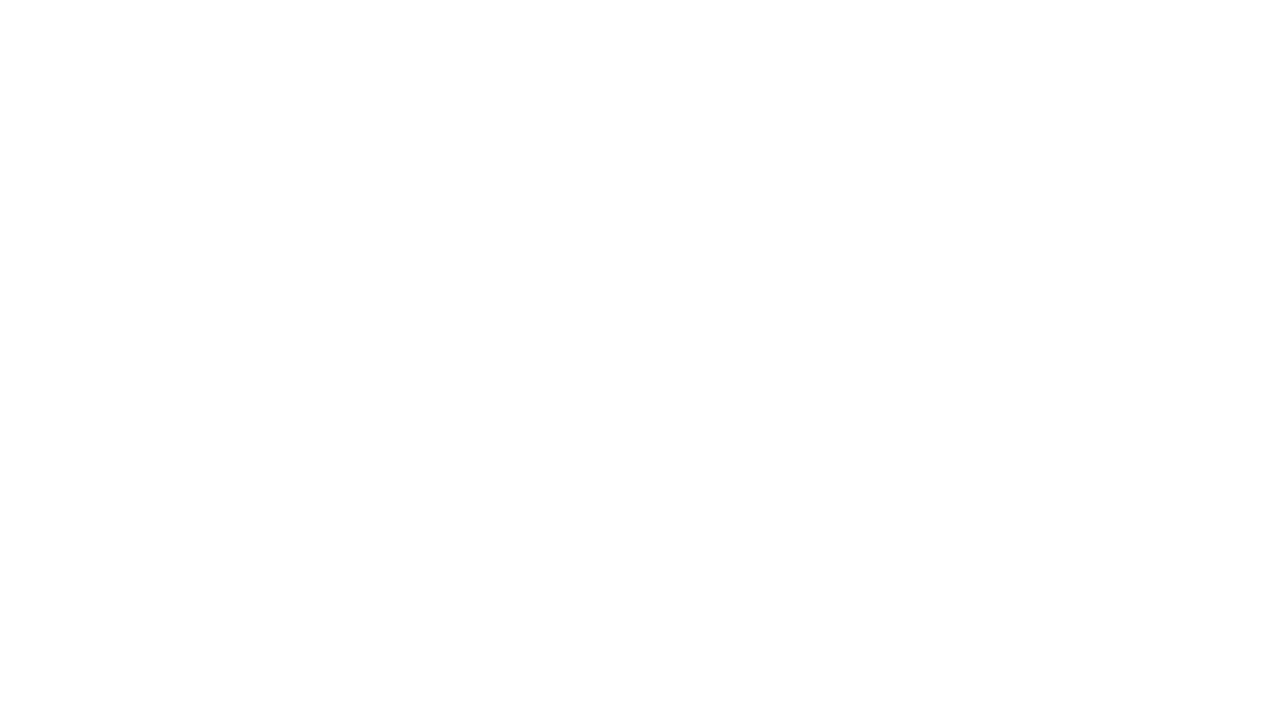

Navigated new window to YouTube channel: @thetestinginstinct
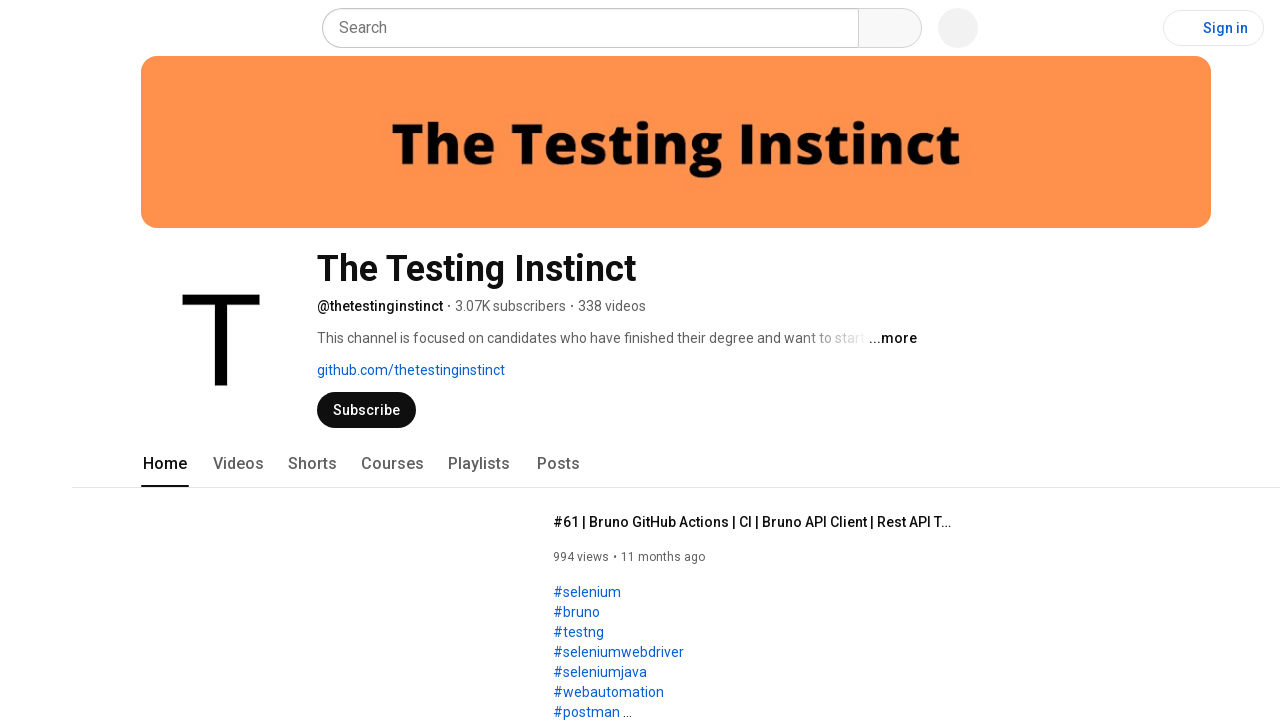

Retrieved title from YouTube channel page
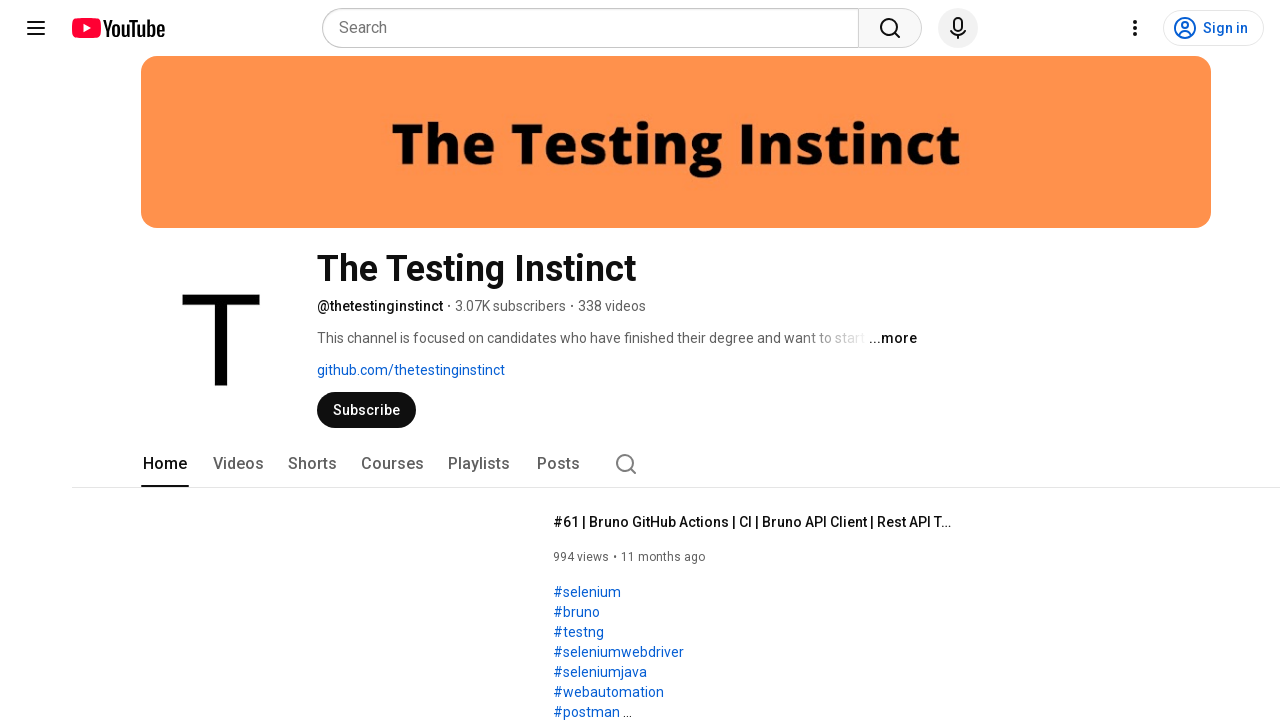

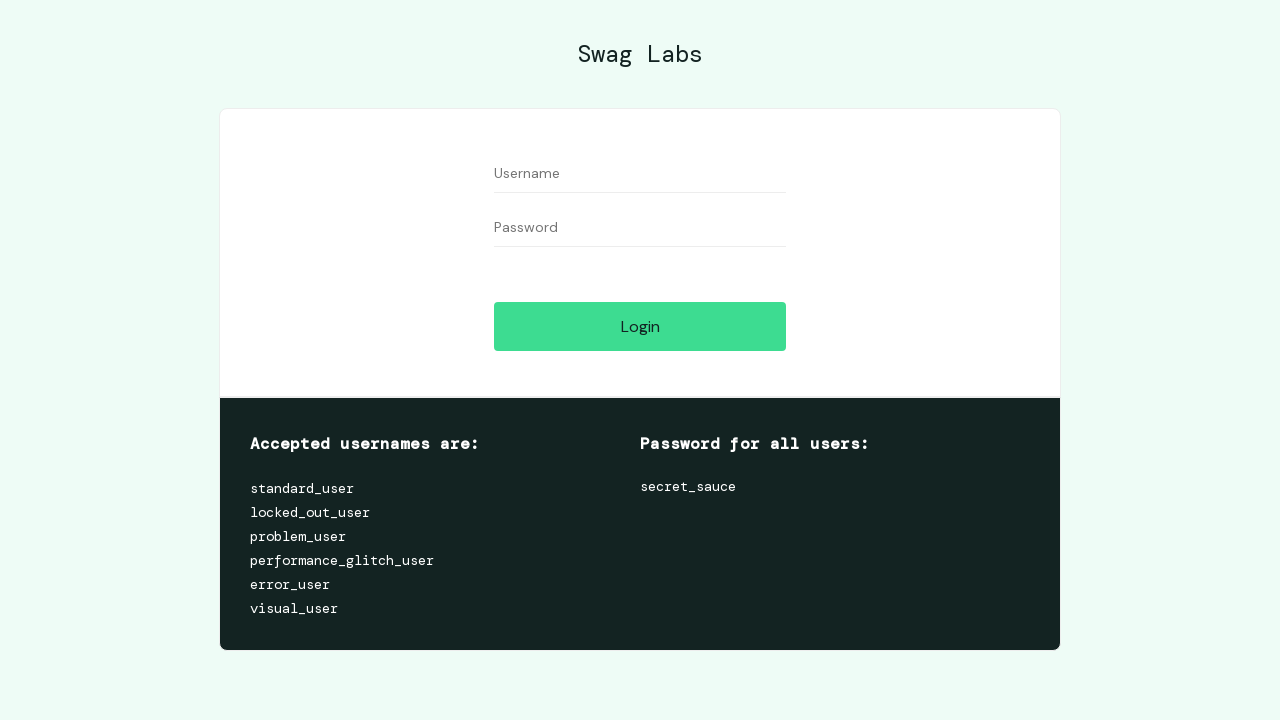